Navigates to the WebDriverIO homepage and retrieves the page title

Starting URL: https://webdriver.io

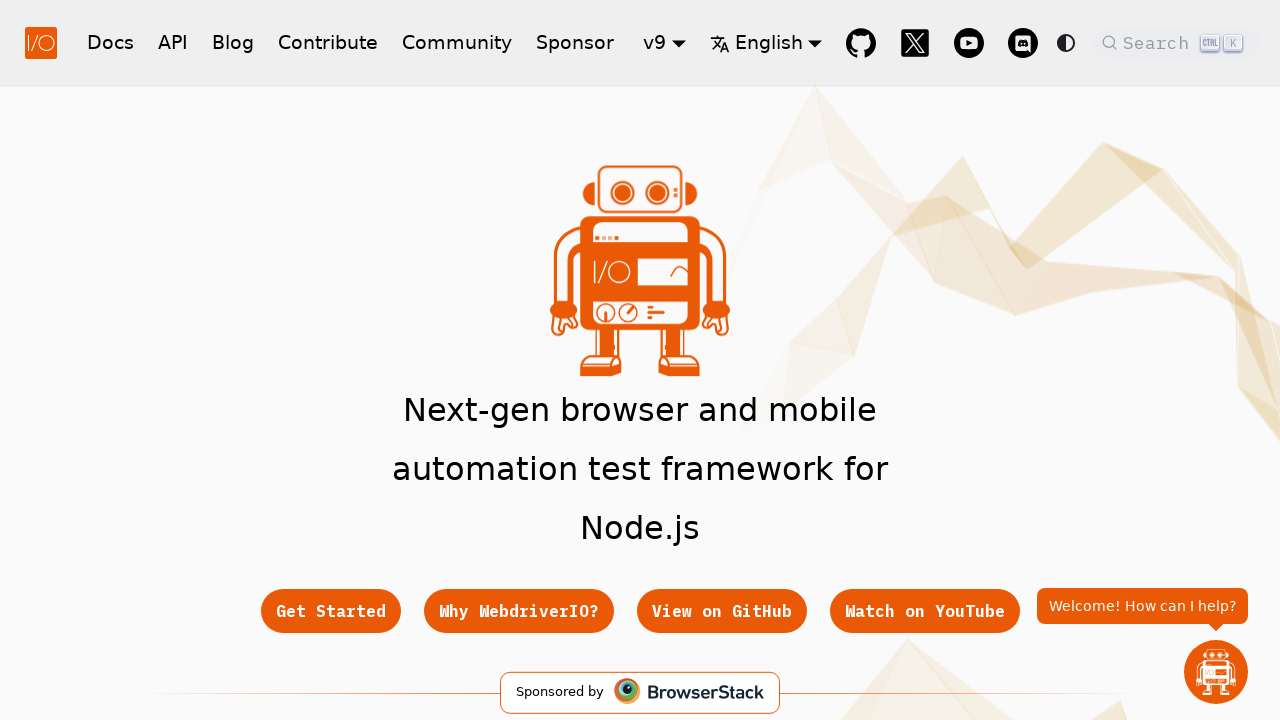

Retrieved page title from WebDriverIO homepage
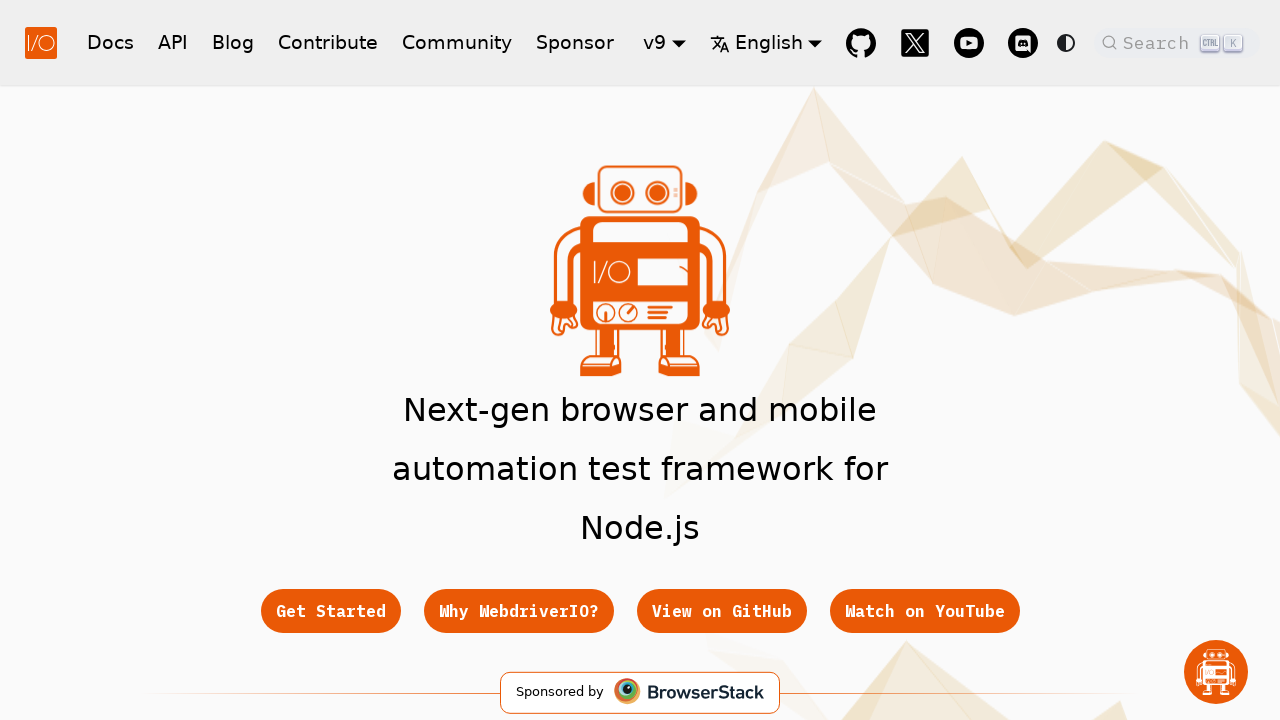

Waited for page to reach domcontentloaded state
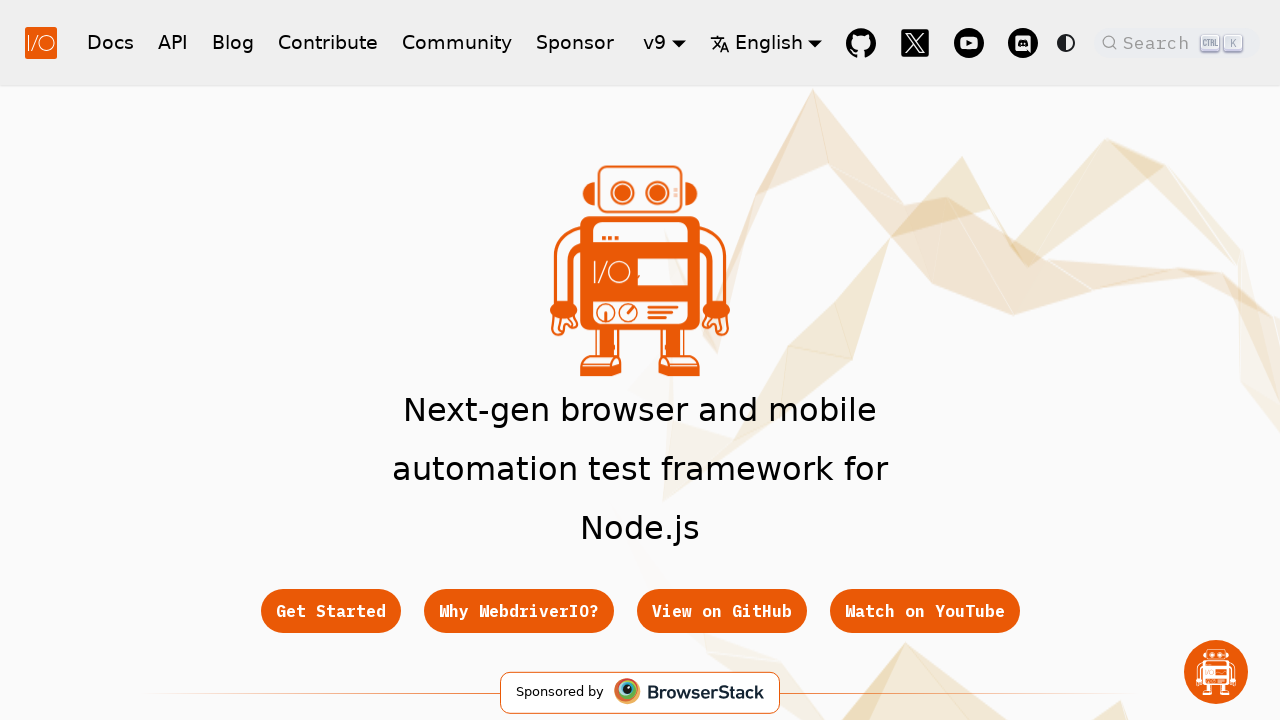

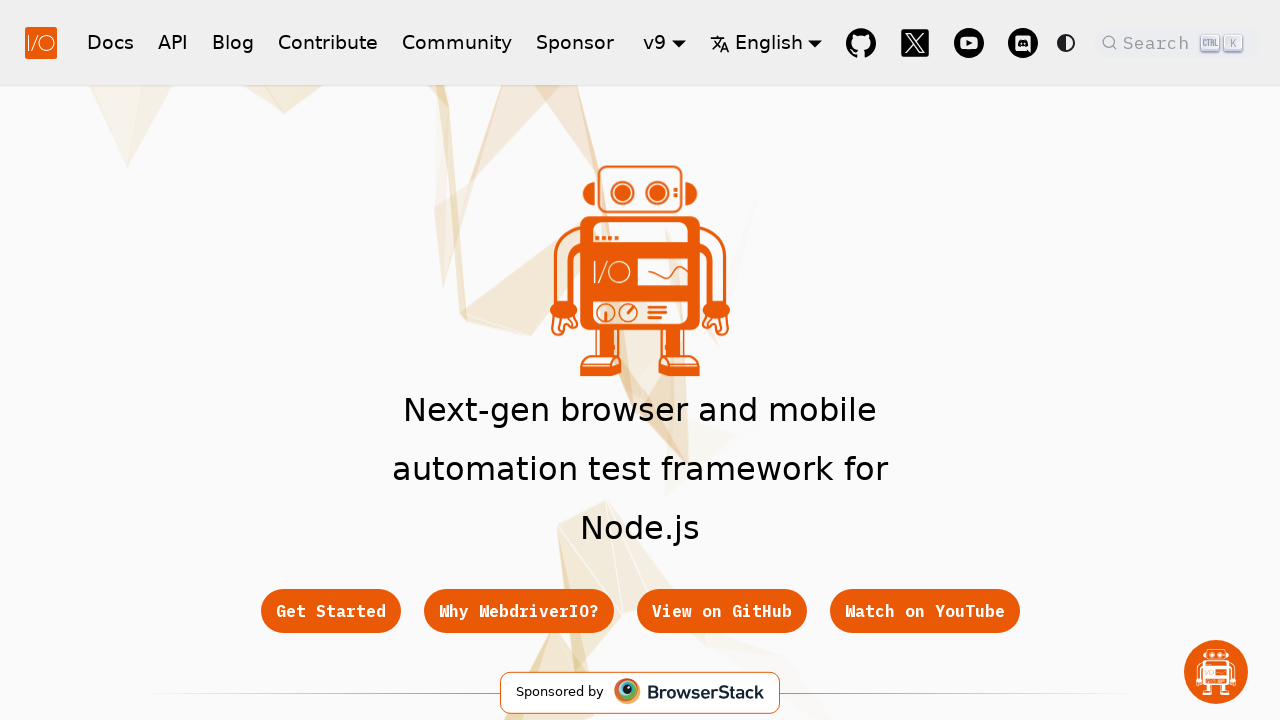